Tests marking all todo items as completed using the toggle all checkbox

Starting URL: https://demo.playwright.dev/todomvc

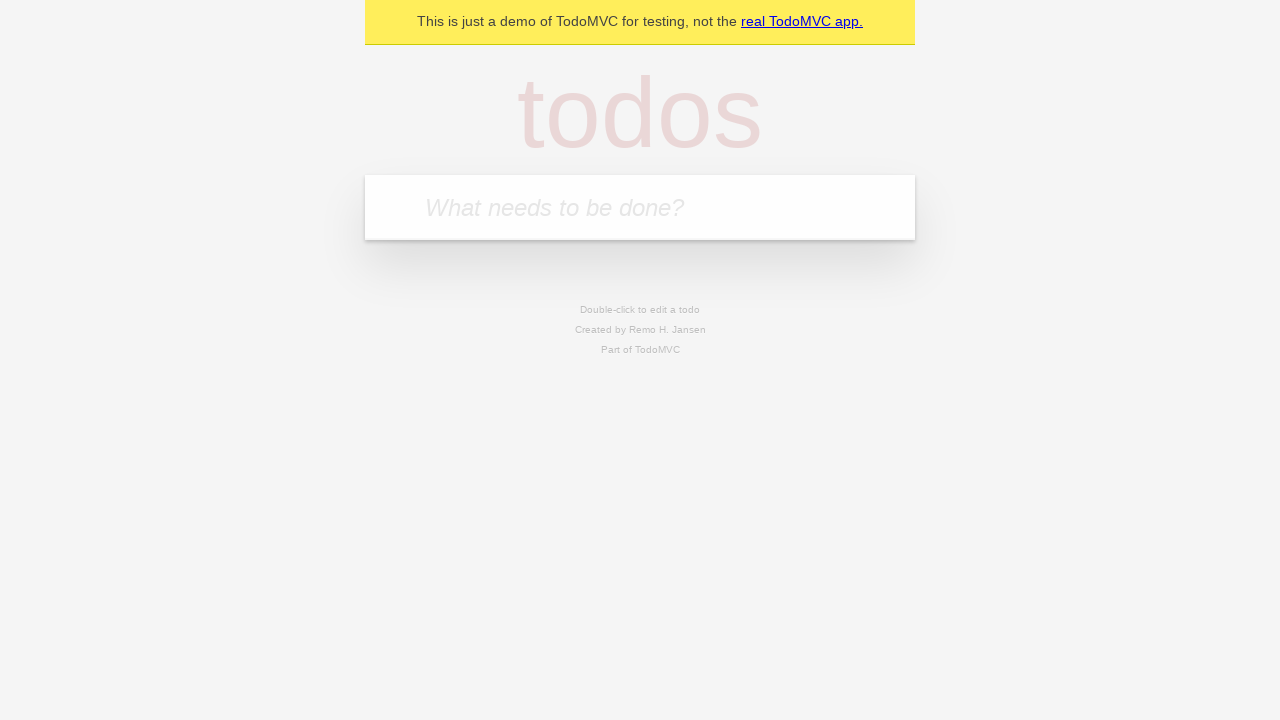

Filled todo input with 'buy some cheese' on internal:attr=[placeholder="What needs to be done?"i]
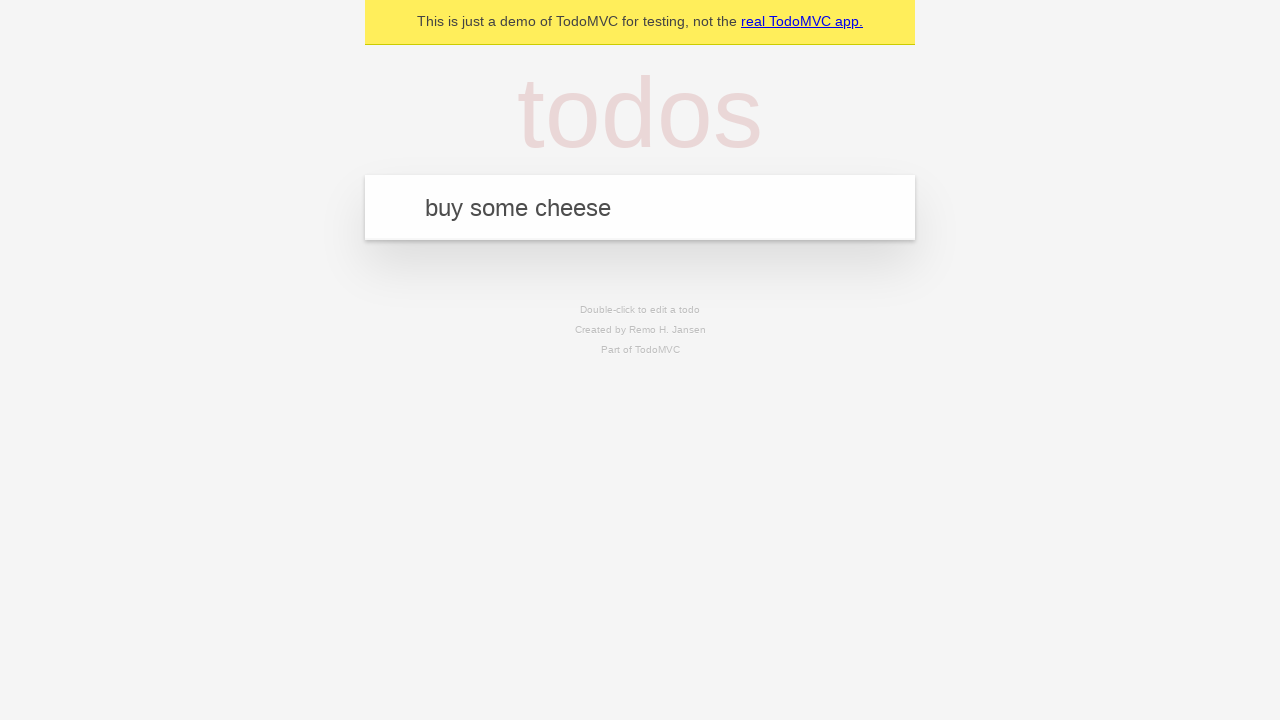

Pressed Enter to add first todo item on internal:attr=[placeholder="What needs to be done?"i]
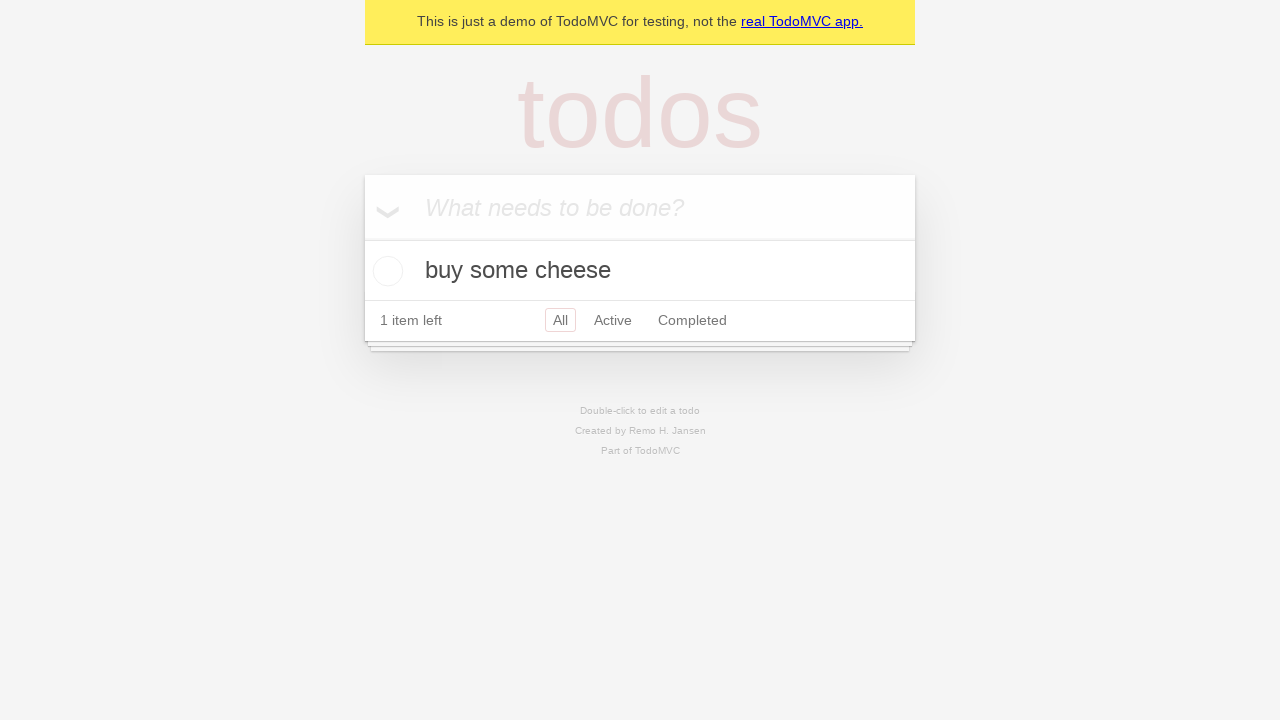

Filled todo input with 'feed the cat' on internal:attr=[placeholder="What needs to be done?"i]
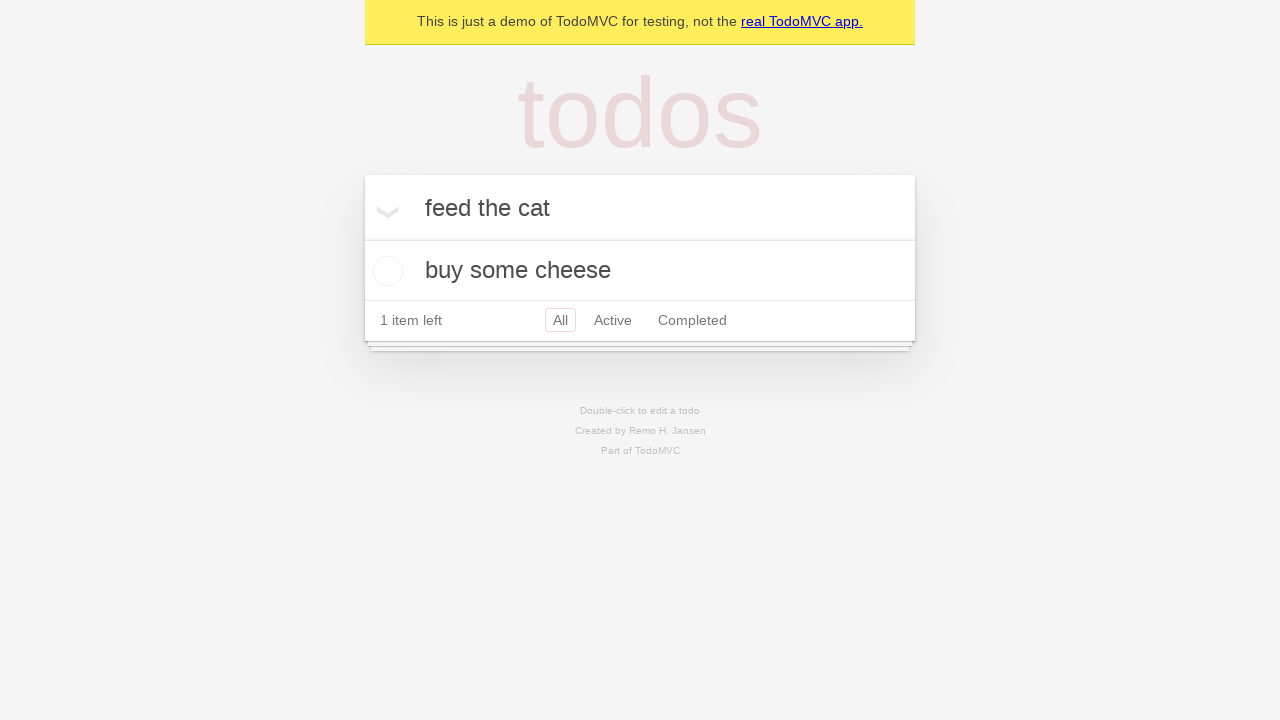

Pressed Enter to add second todo item on internal:attr=[placeholder="What needs to be done?"i]
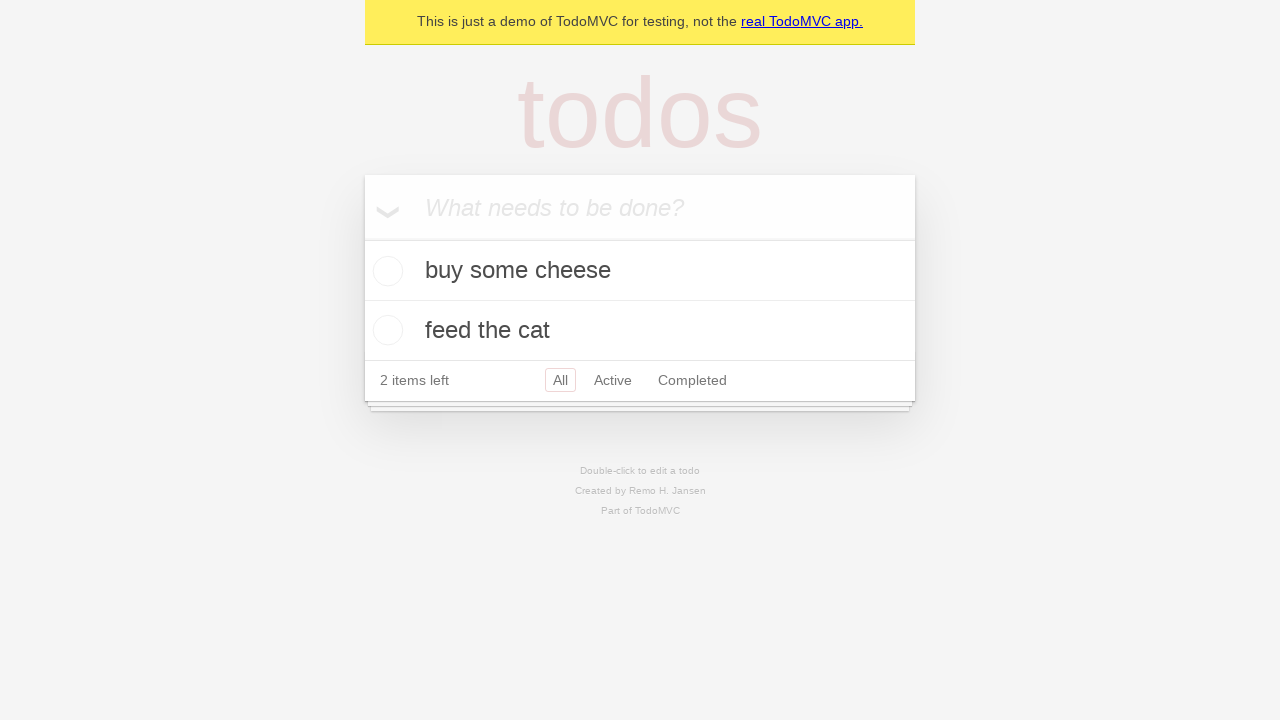

Filled todo input with 'book a doctors appointment' on internal:attr=[placeholder="What needs to be done?"i]
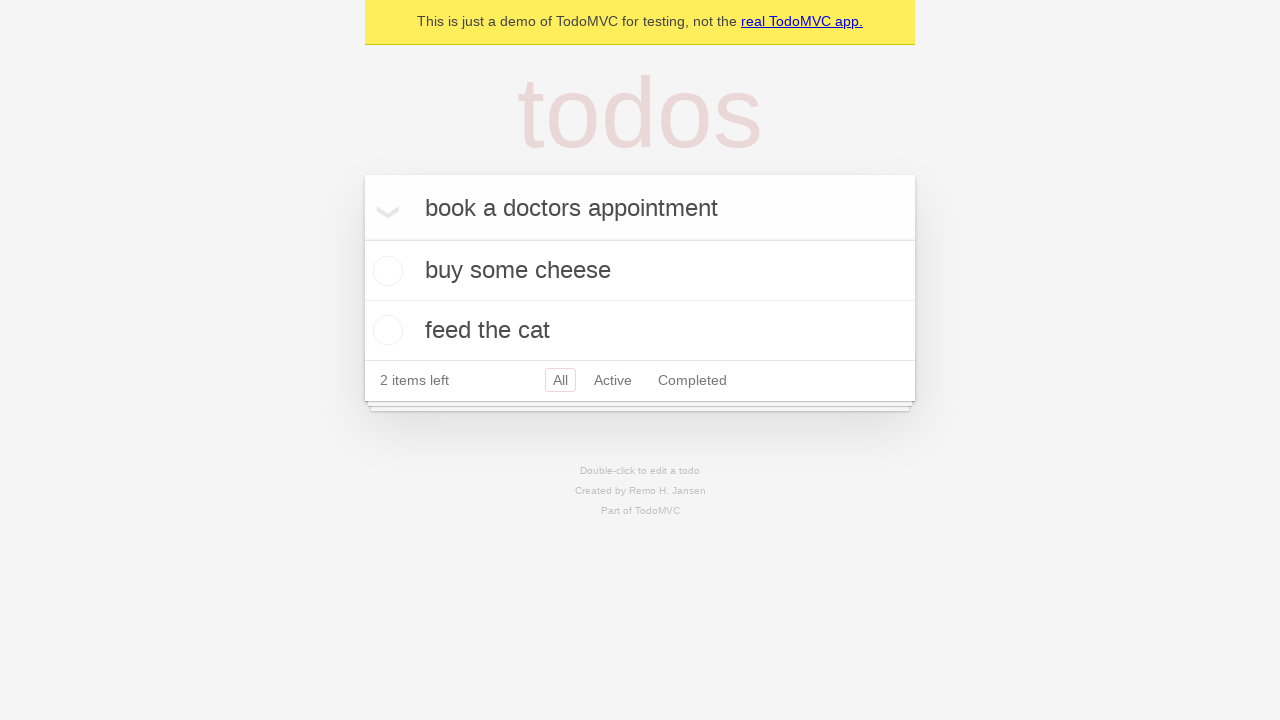

Pressed Enter to add third todo item on internal:attr=[placeholder="What needs to be done?"i]
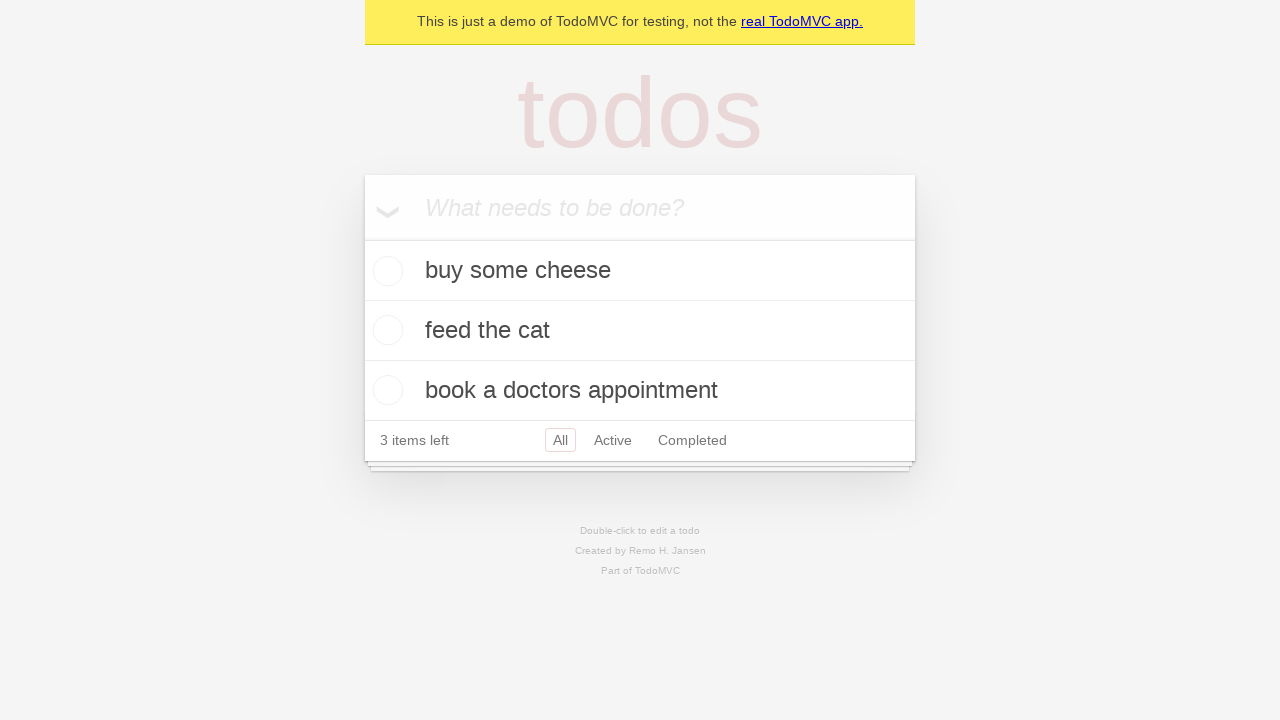

Waited for all three todo items to be visible
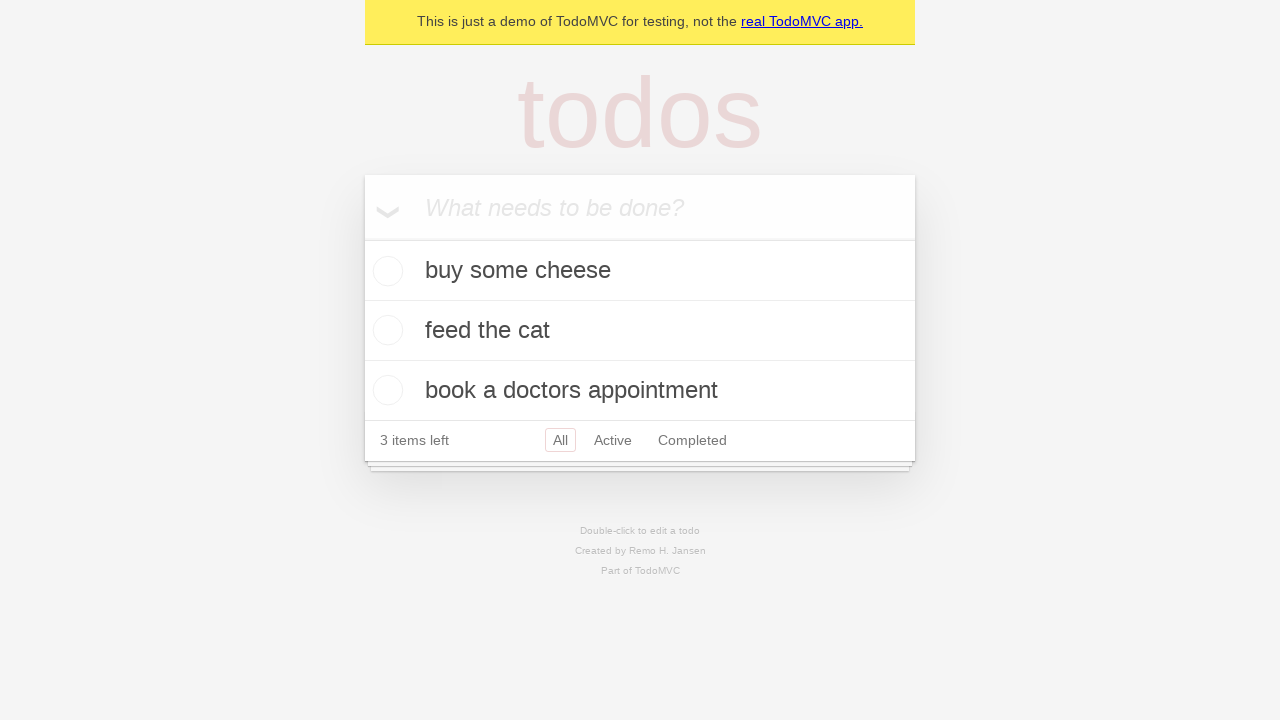

Clicked 'Mark all as complete' checkbox to mark all todos as completed at (362, 238) on internal:label="Mark all as complete"i
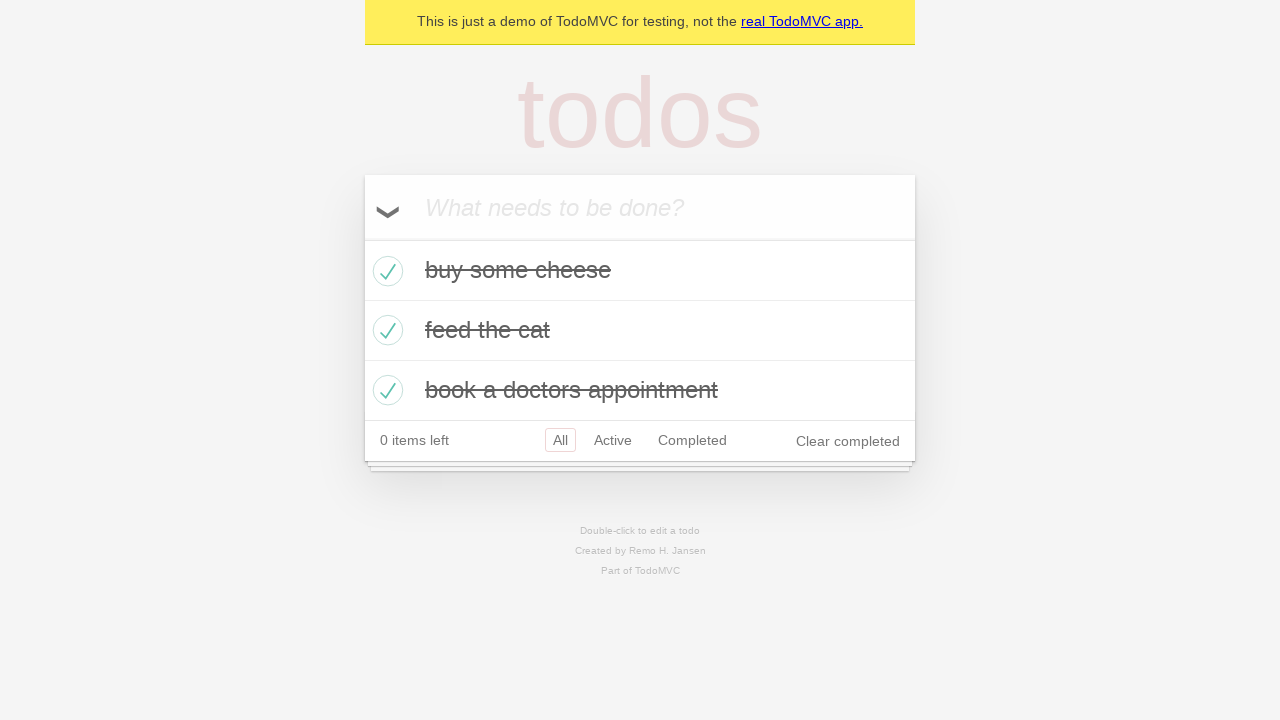

Waited for all todo items to be marked as completed
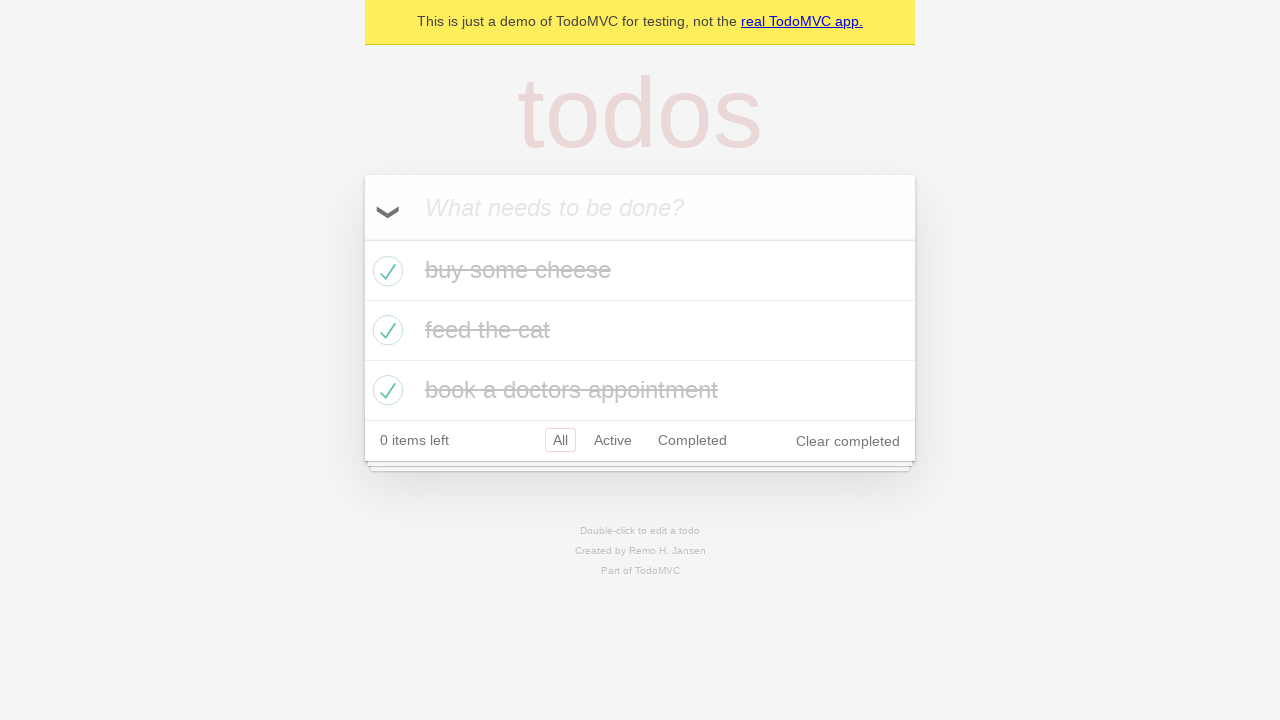

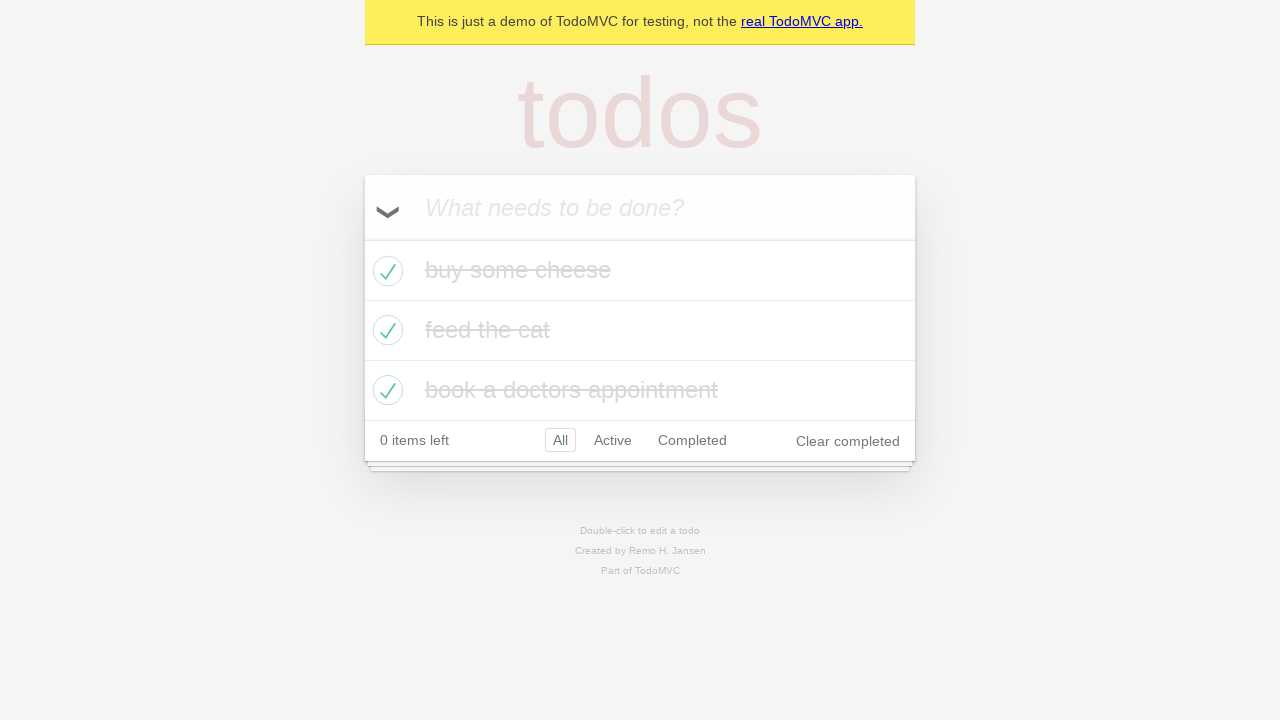